Tests file download functionality by clicking on a download link and verifying the file is downloaded

Starting URL: http://the-internet.herokuapp.com/download

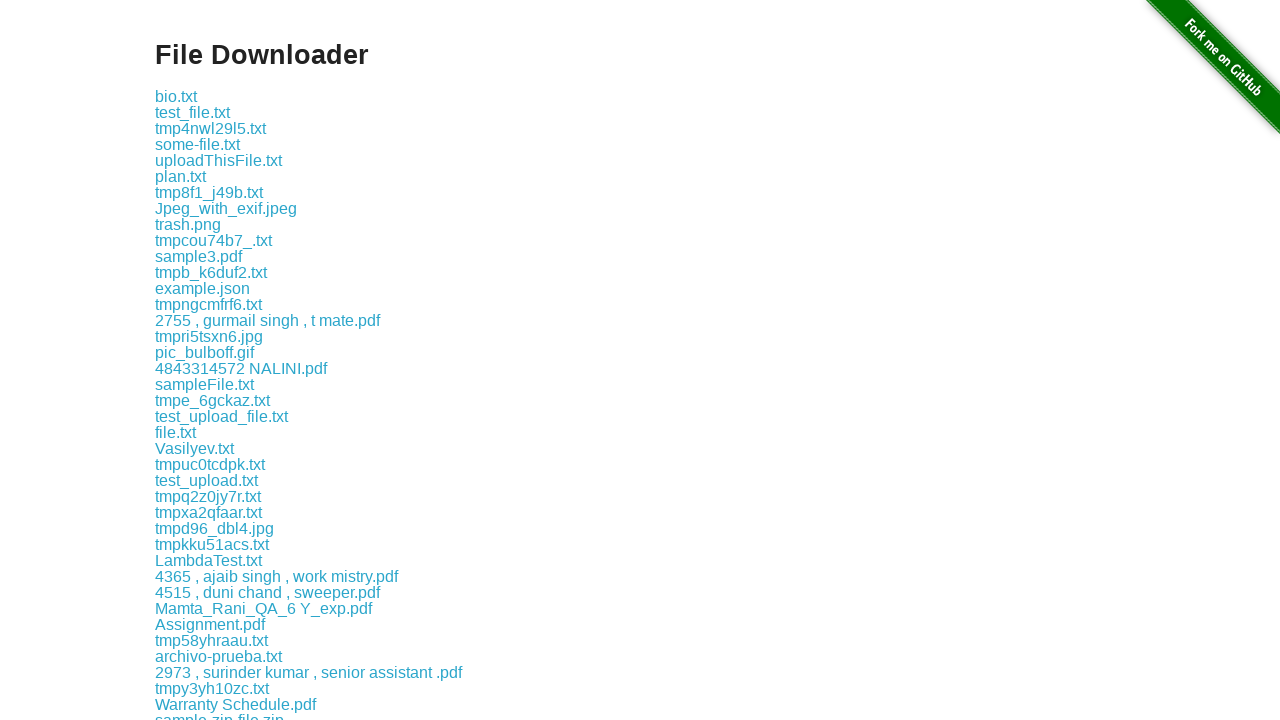

Clicked on file download link 'some-file.txt' at (198, 144) on a:text('some-file.txt')
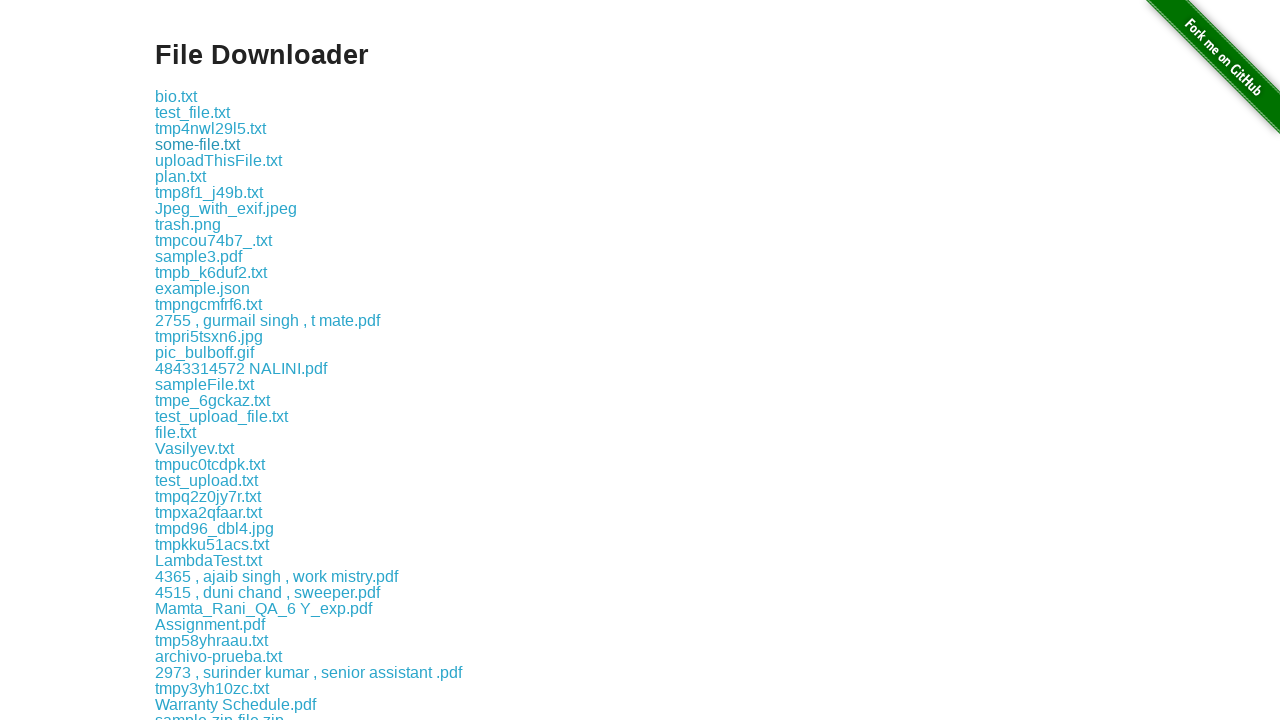

Initiated file download and waited for completion at (198, 144) on a:text('some-file.txt')
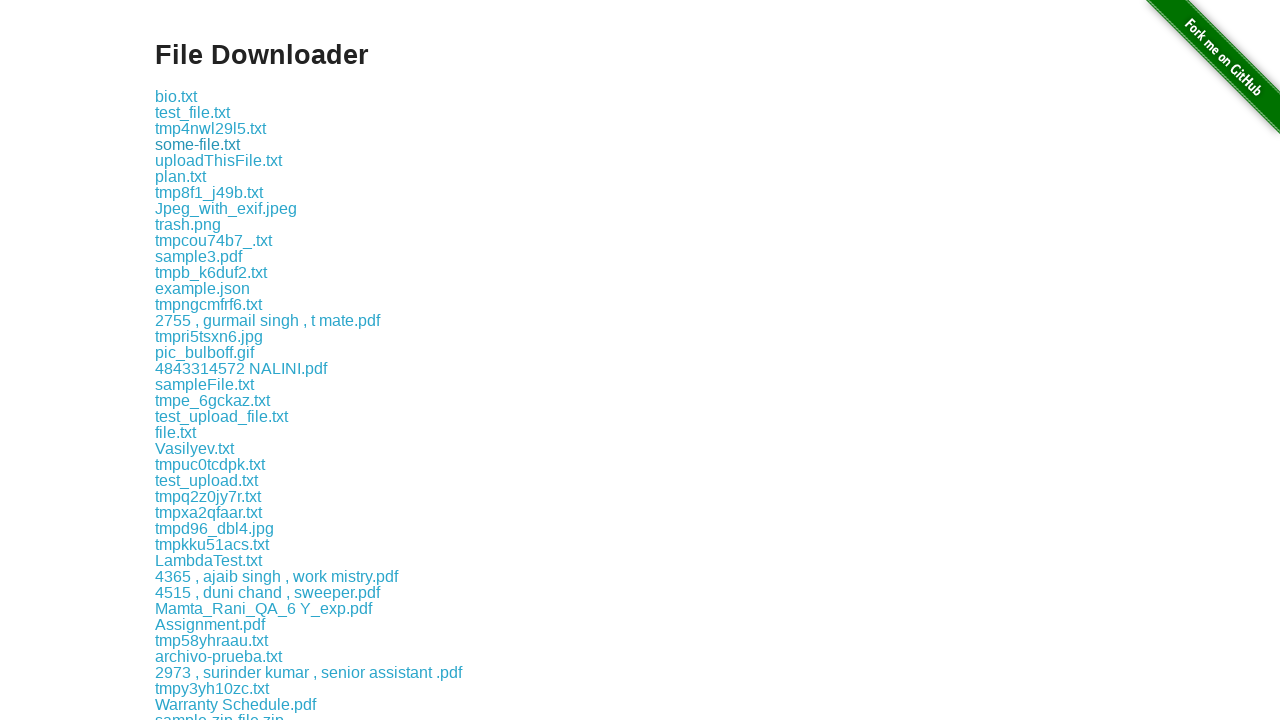

Verified file was downloaded successfully
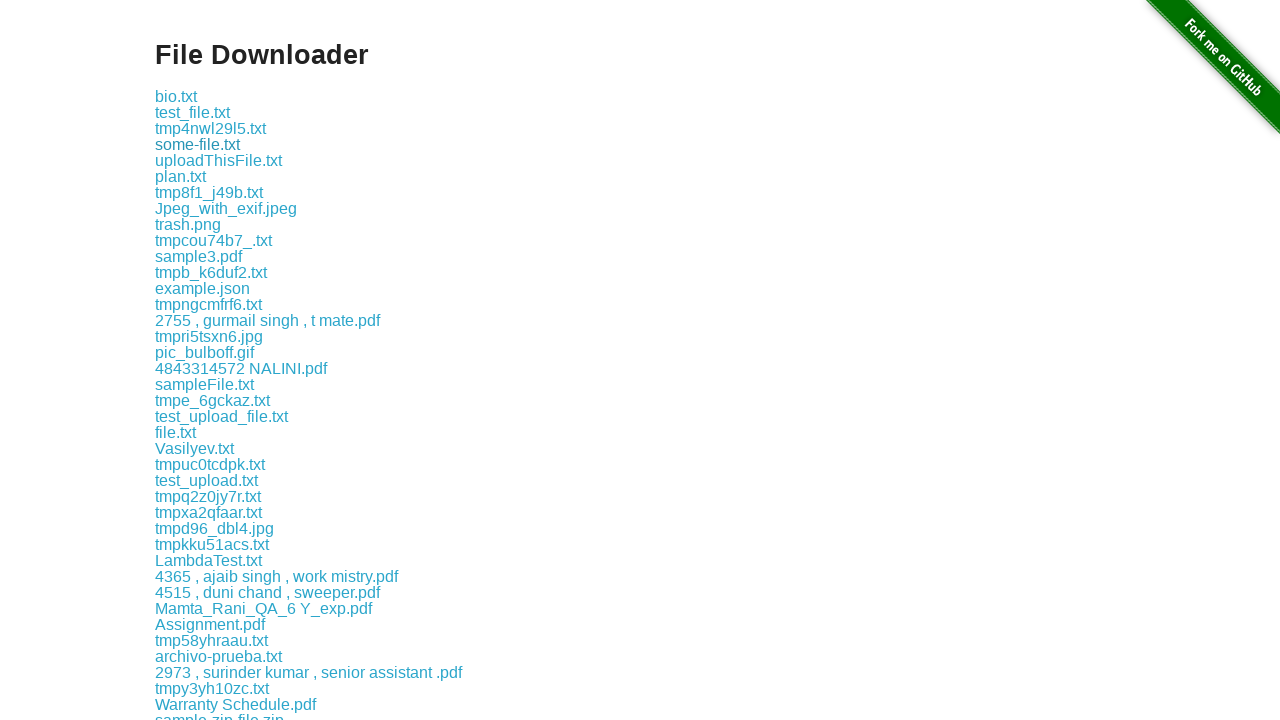

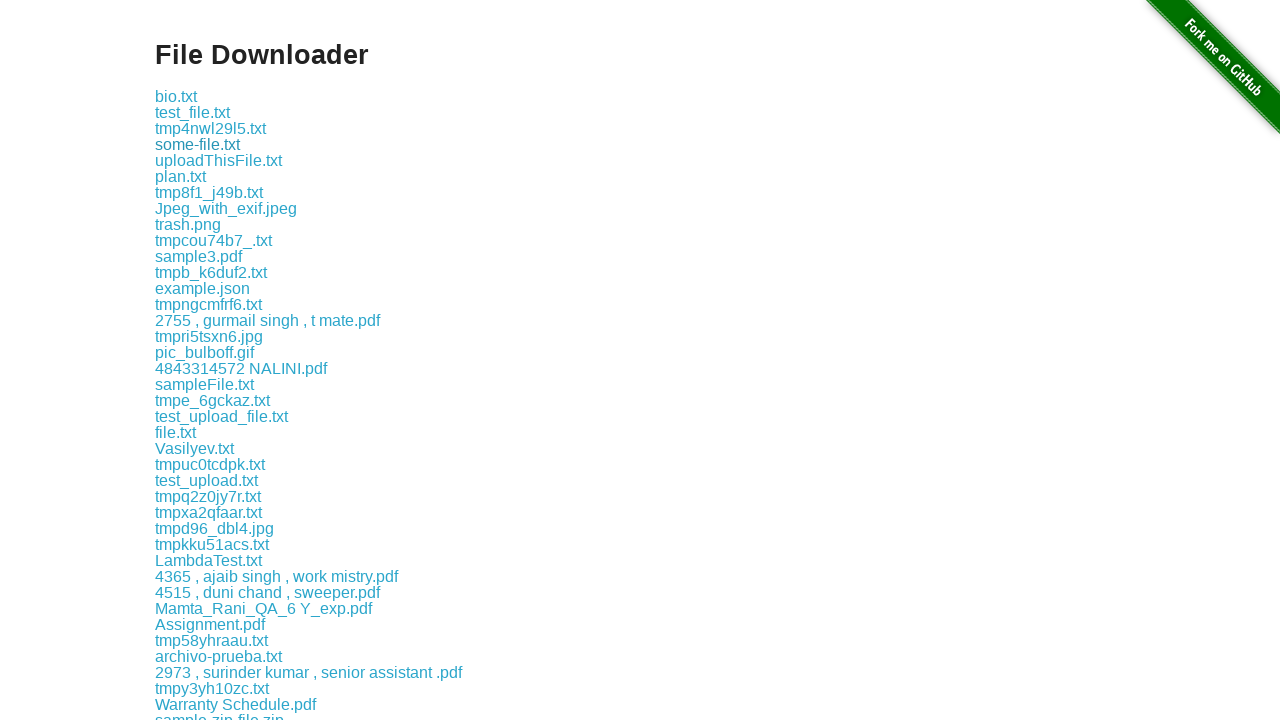